Tests the contact form functionality on demoblaze.com by clicking the contact link, filling in email, name, and message fields, submitting the form, and verifying the success alert message.

Starting URL: https://www.demoblaze.com/

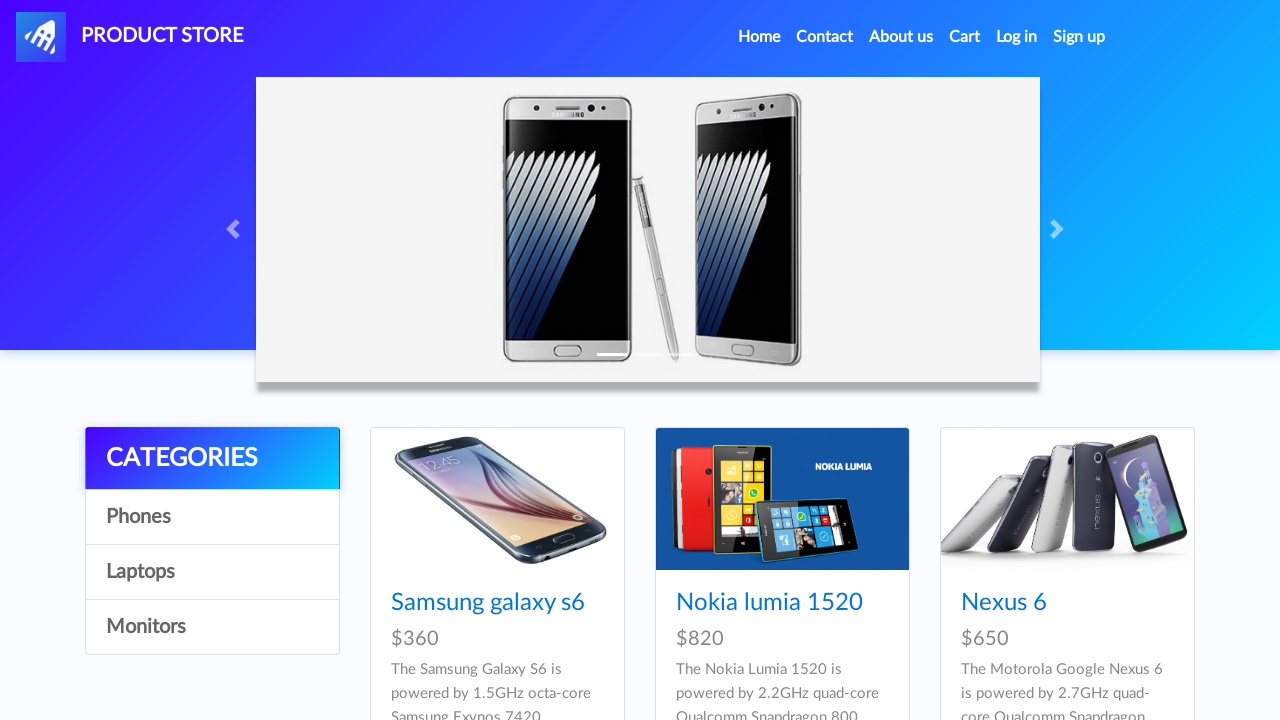

Clicked the Contact link to open contact modal at (825, 37) on a.nav-link[data-target='#exampleModal']
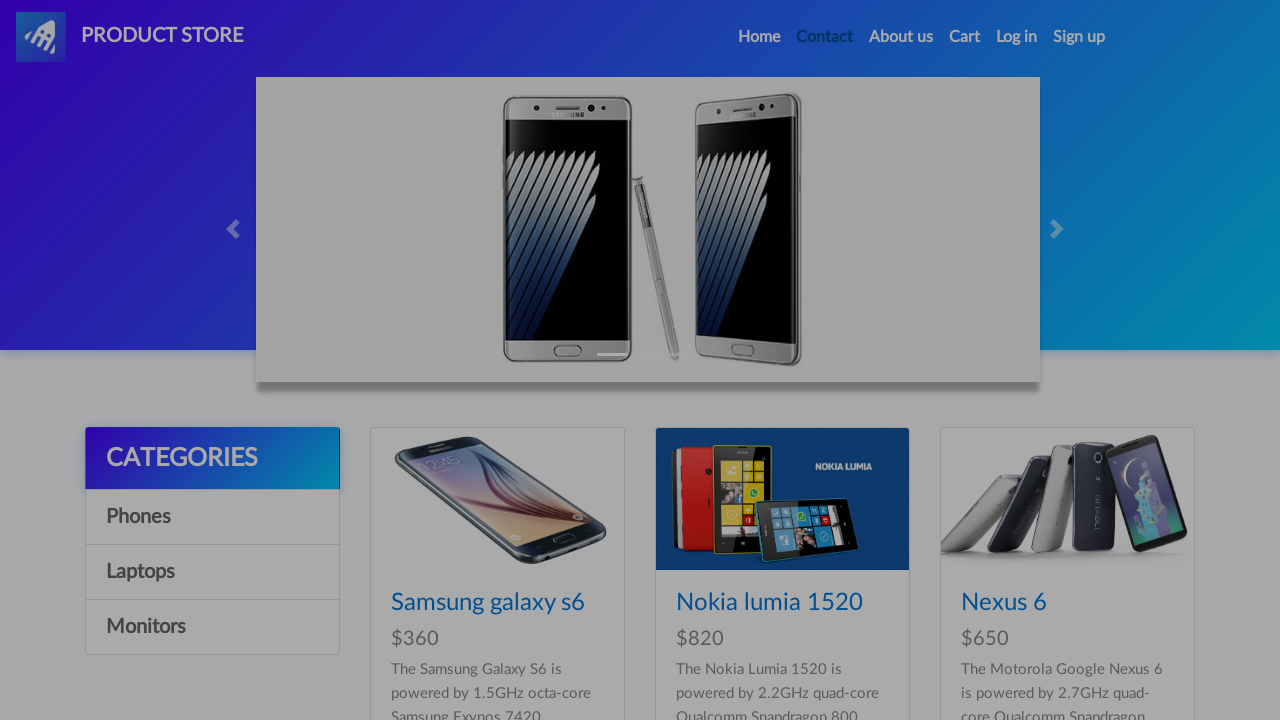

Contact modal appeared and is visible
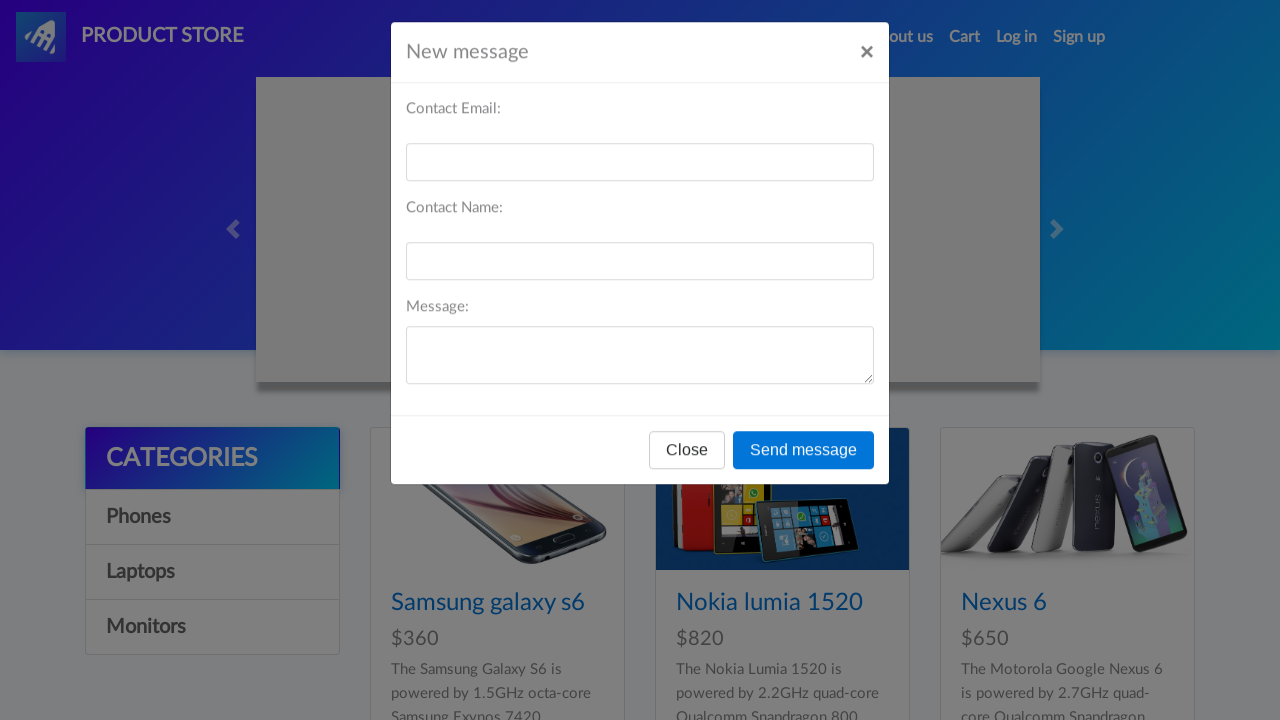

Filled email field with 'markjohnson@example.com' on #recipient-email
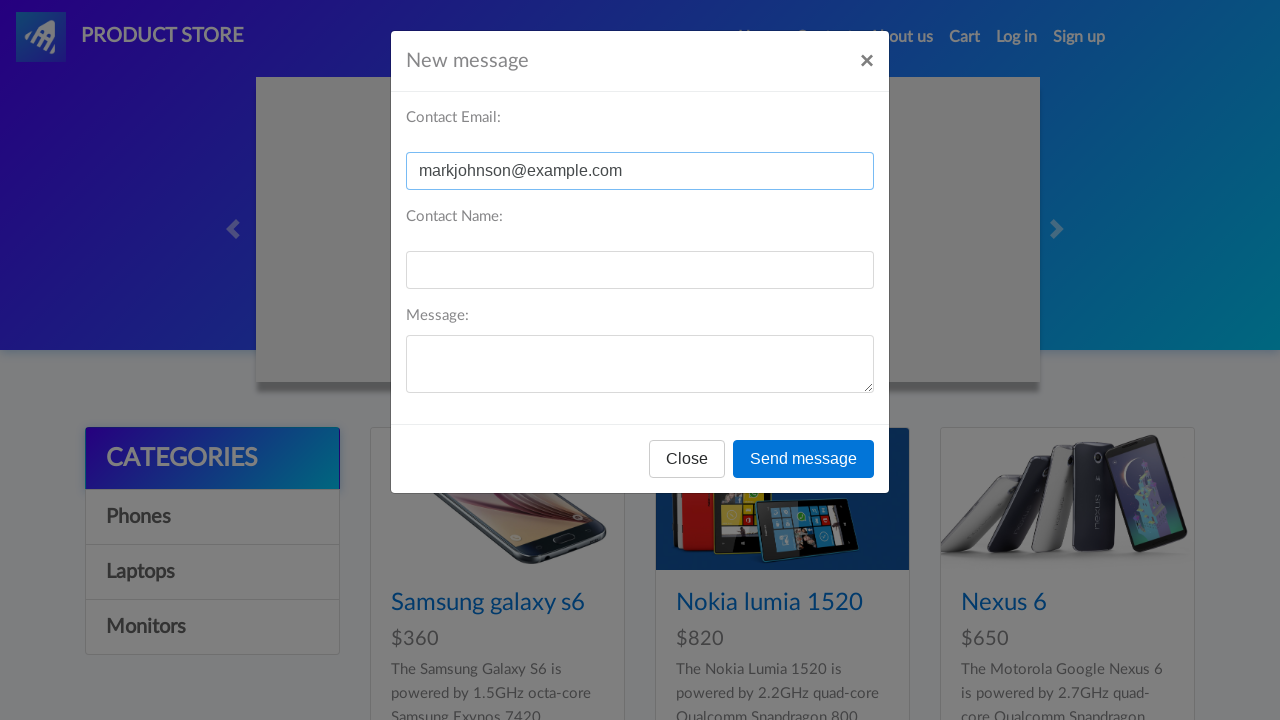

Filled name field with 'Mark Johnson' on #recipient-name
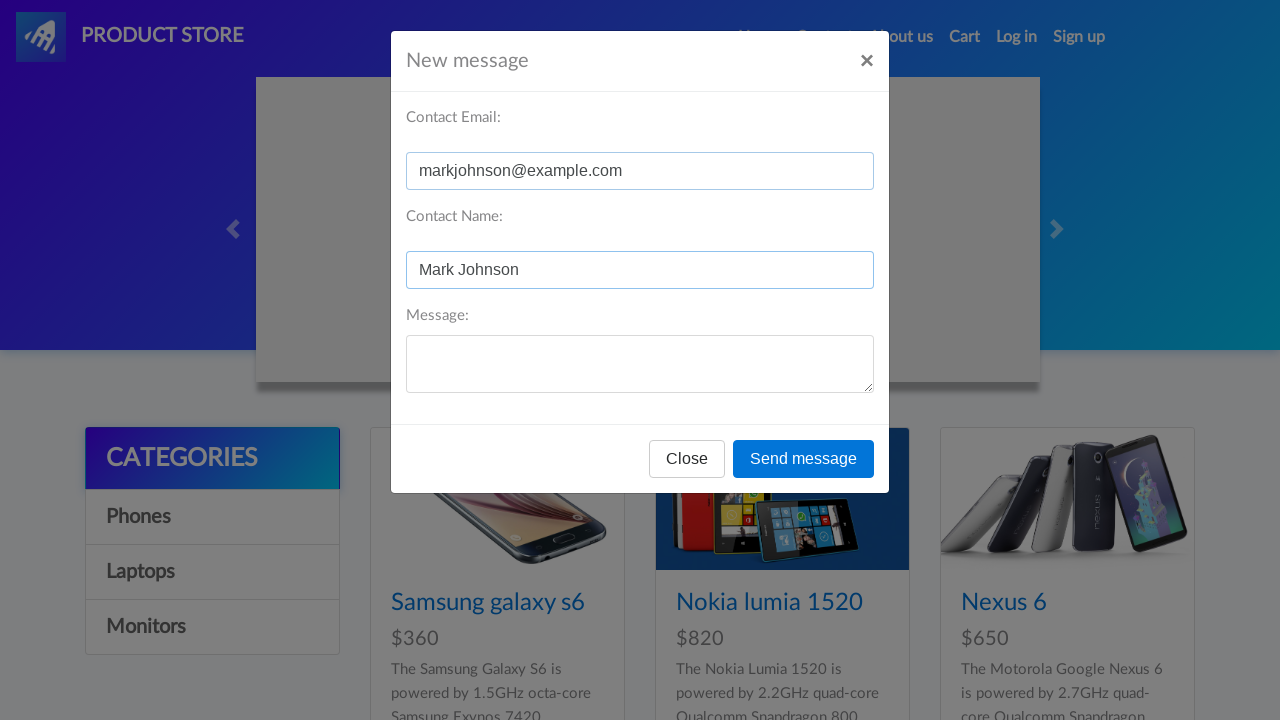

Filled message field with 'I have a question about your products' on #message-text
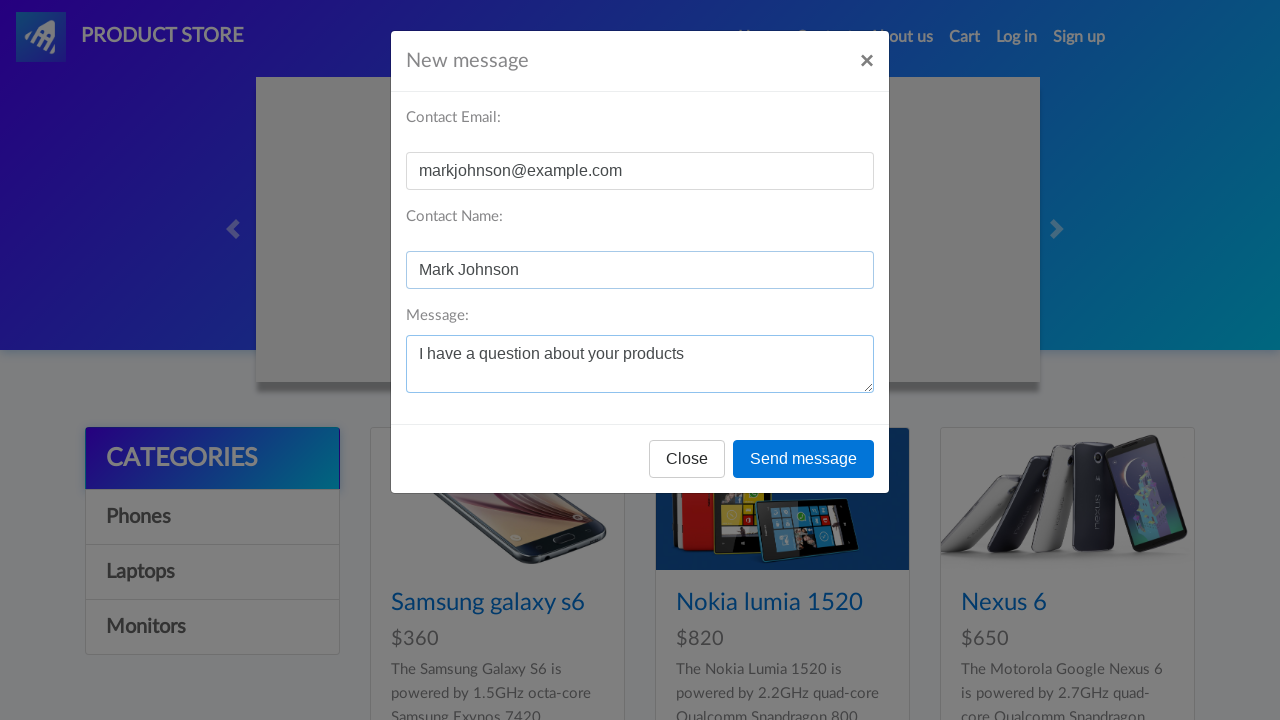

Clicked the Send message button at (804, 459) on button[onclick='send()']
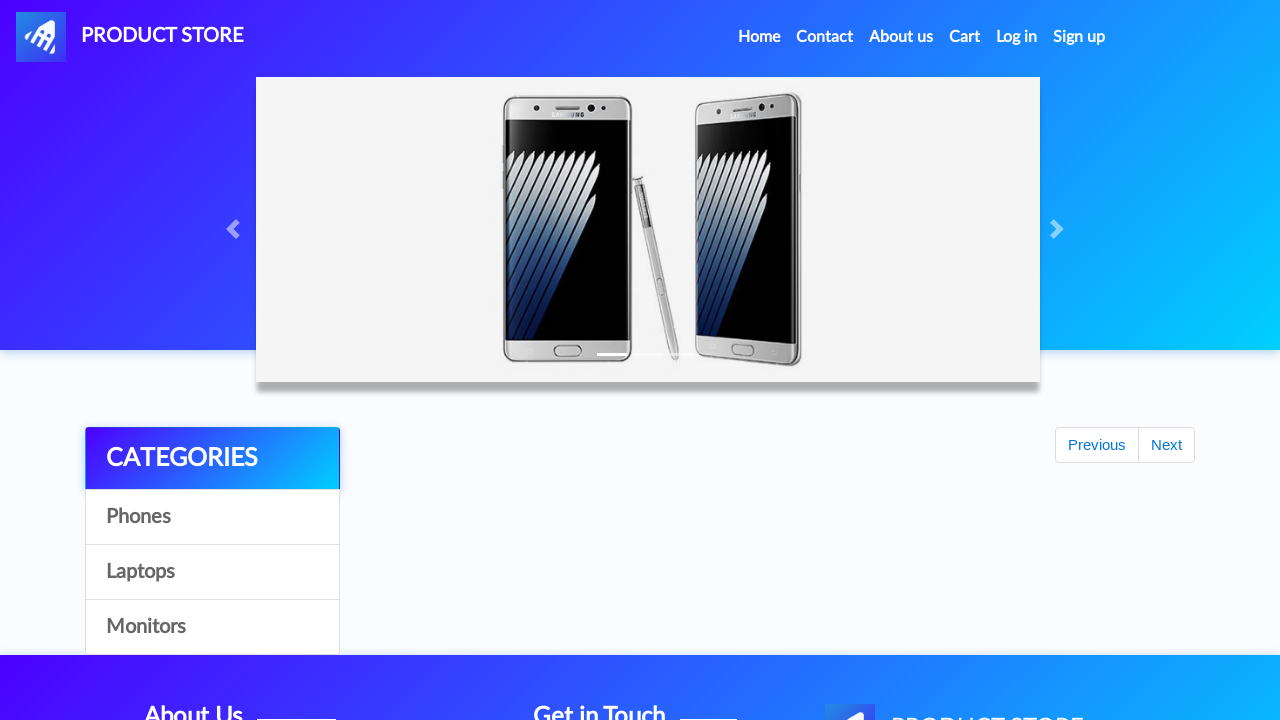

Registered dialog handler to accept success alert
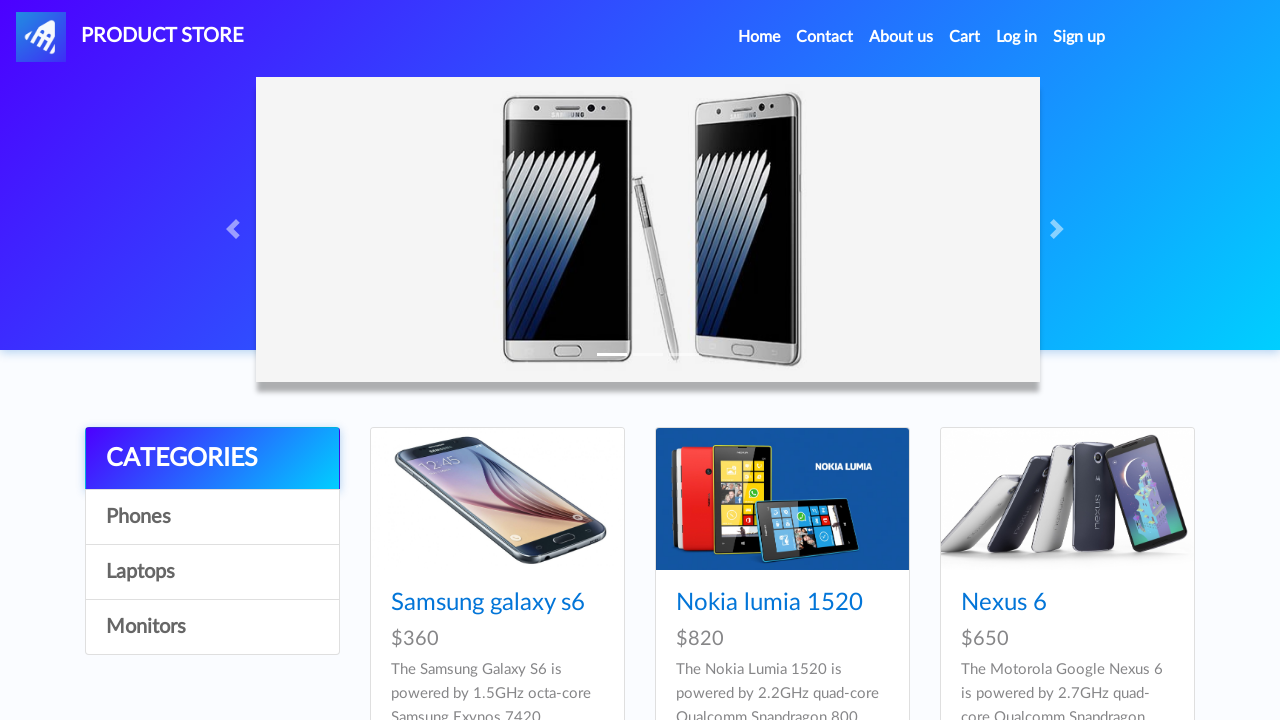

Waited for alert dialog and it was accepted
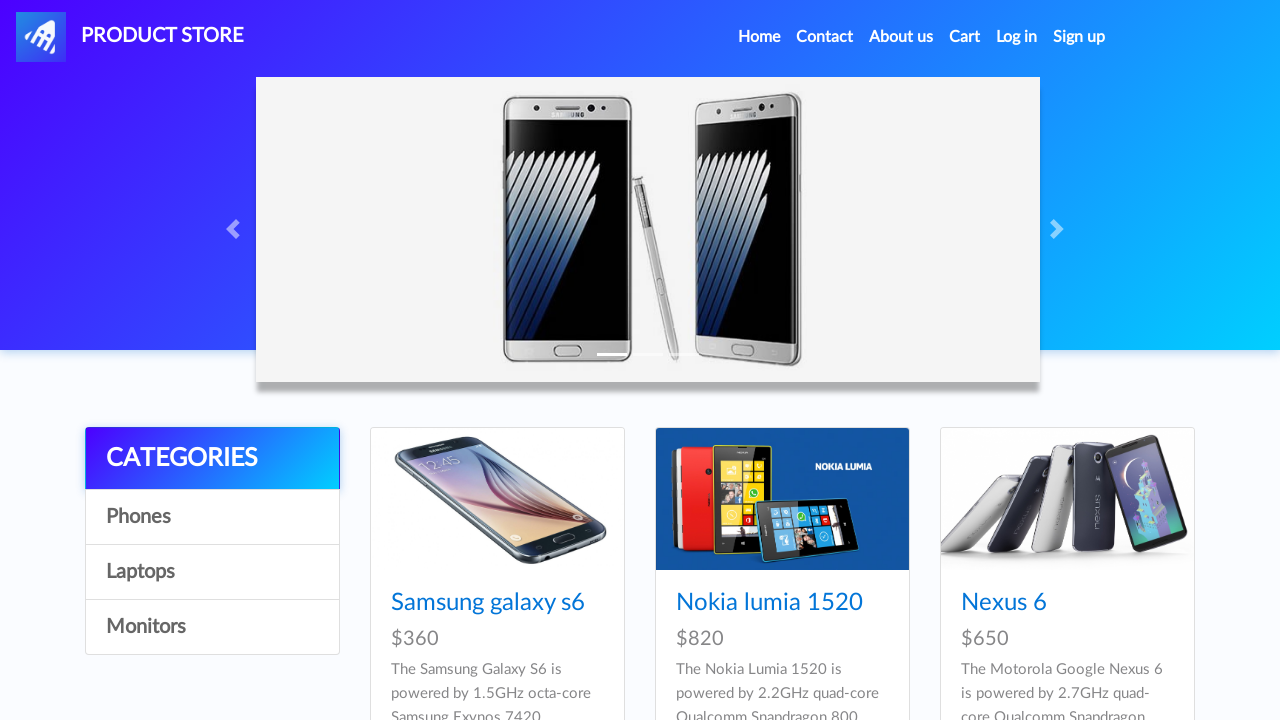

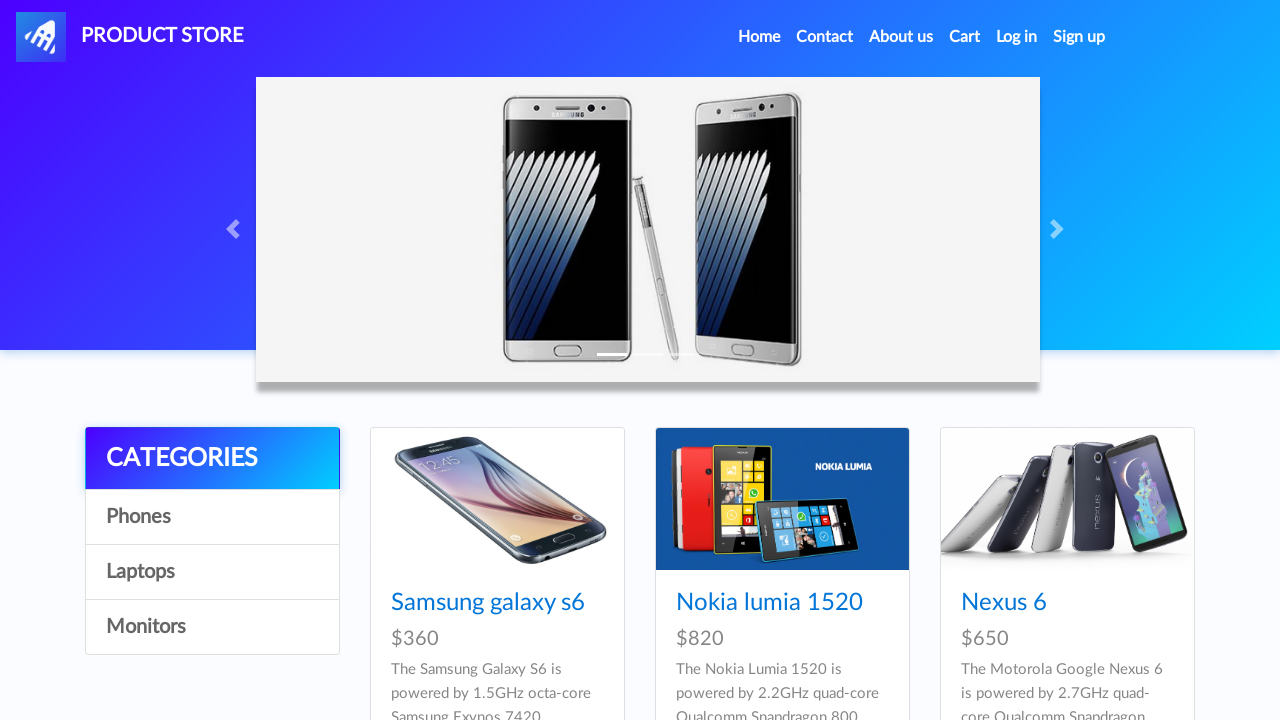